Solves a mathematical captcha by extracting a value from an image attribute, calculating a formula, filling the answer, and selecting checkboxes before submitting

Starting URL: http://suninjuly.github.io/get_attribute.html

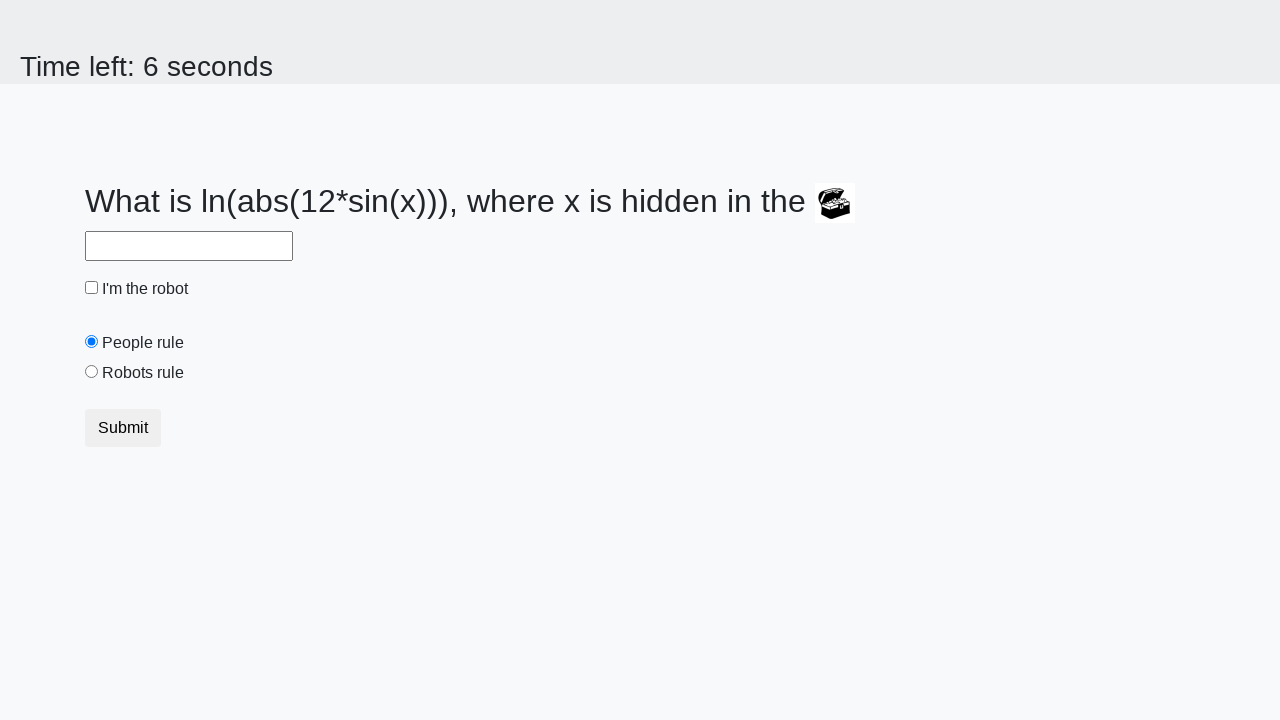

Located the image element containing the captcha
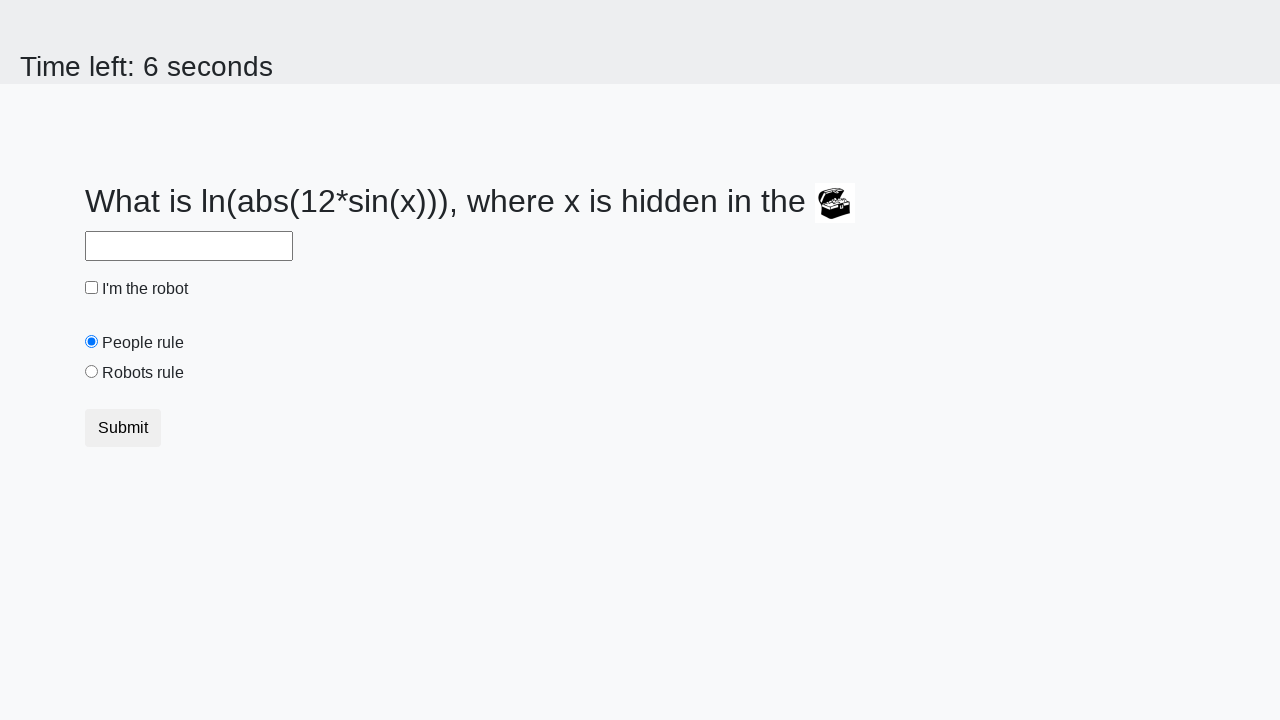

Extracted valuex attribute from image: 451
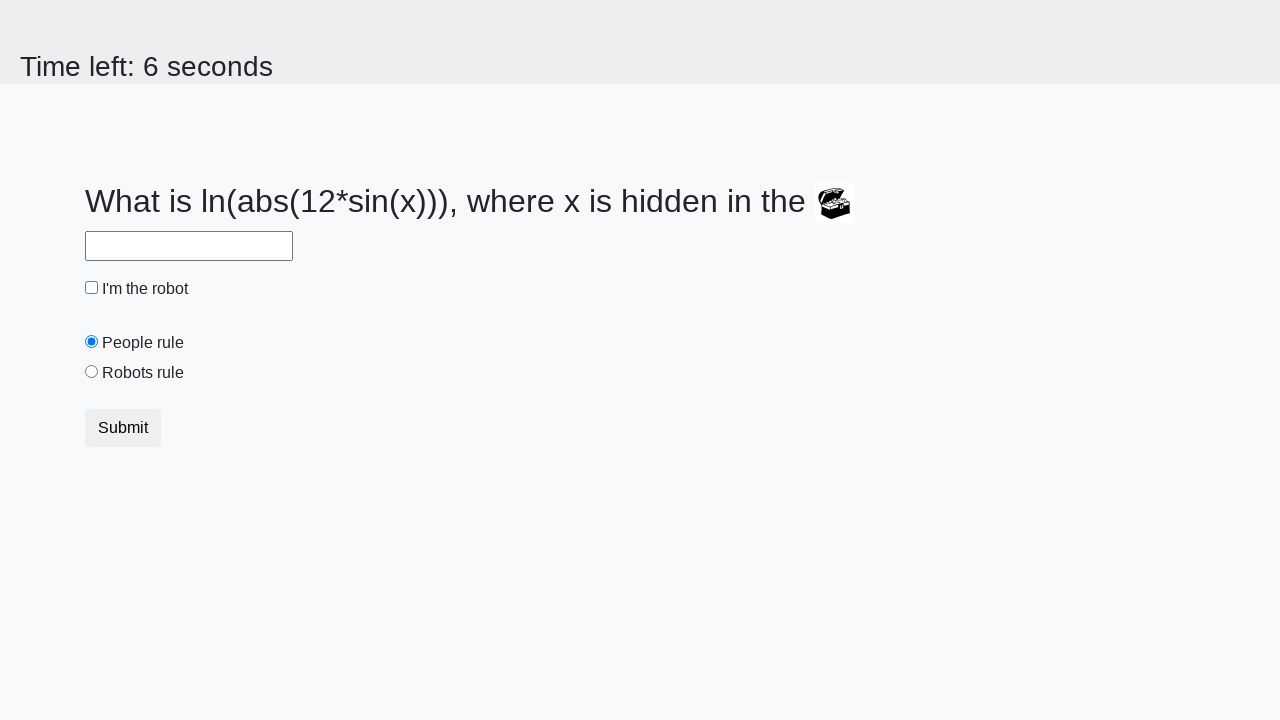

Calculated formula result: 2.4683526919948813
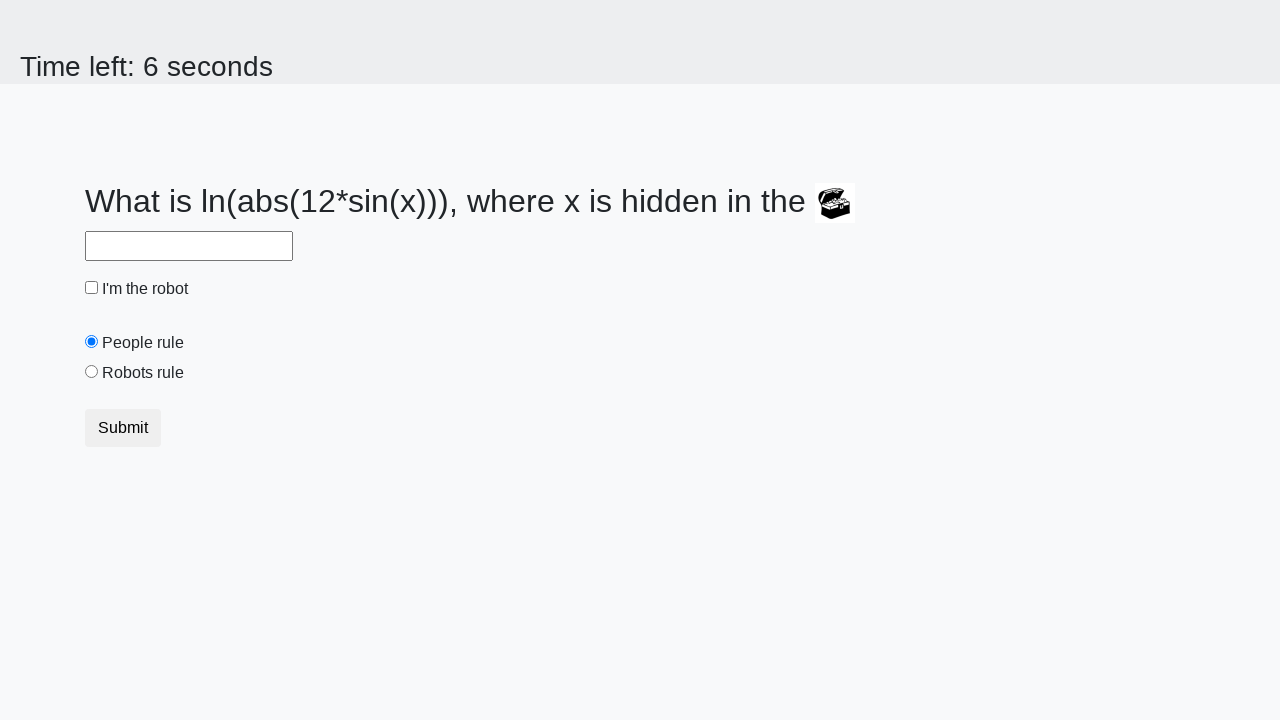

Filled answer field with calculated value: 2.4683526919948813 on #answer
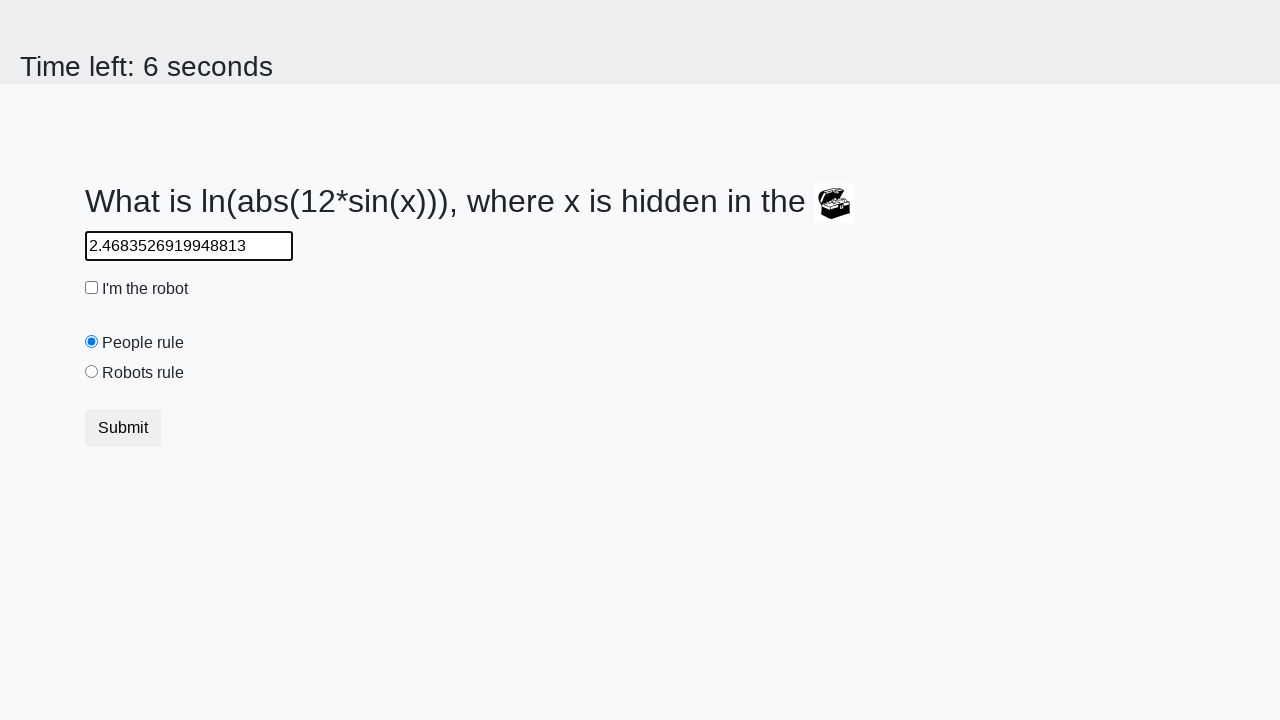

Checked the robot checkbox at (92, 288) on #robotCheckbox
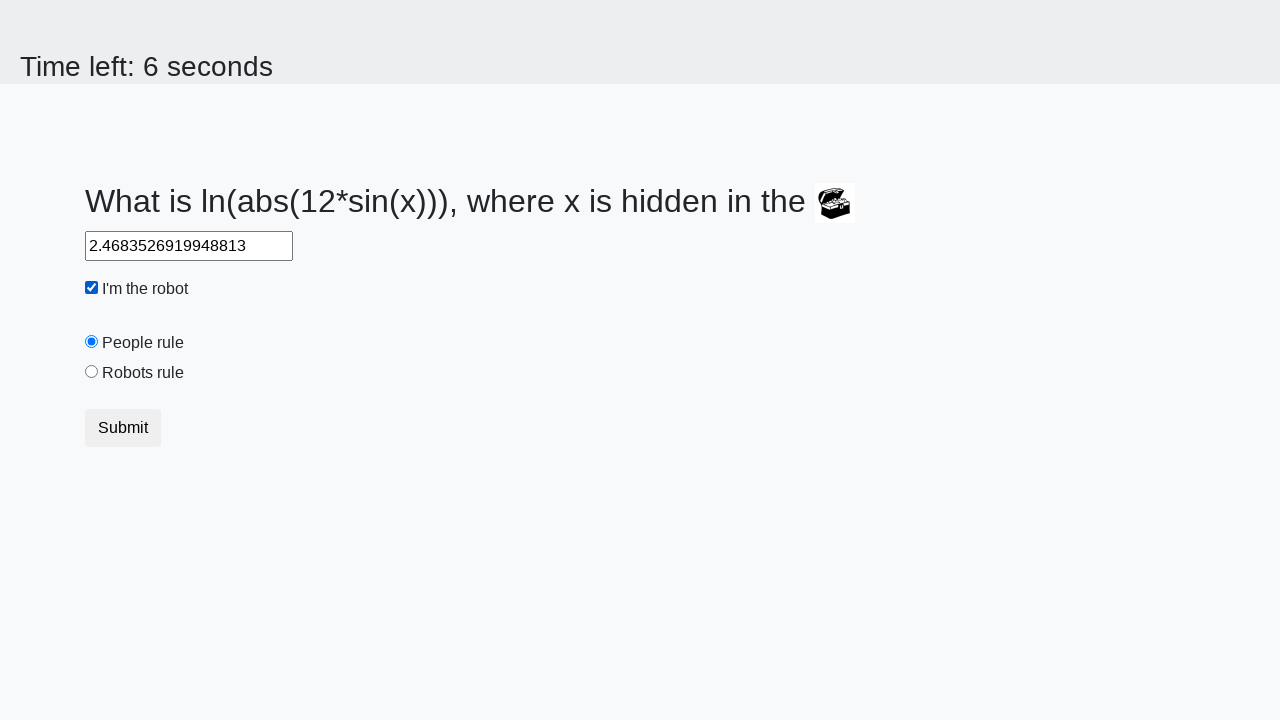

Selected the robots rule radio button at (92, 372) on #robotsRule
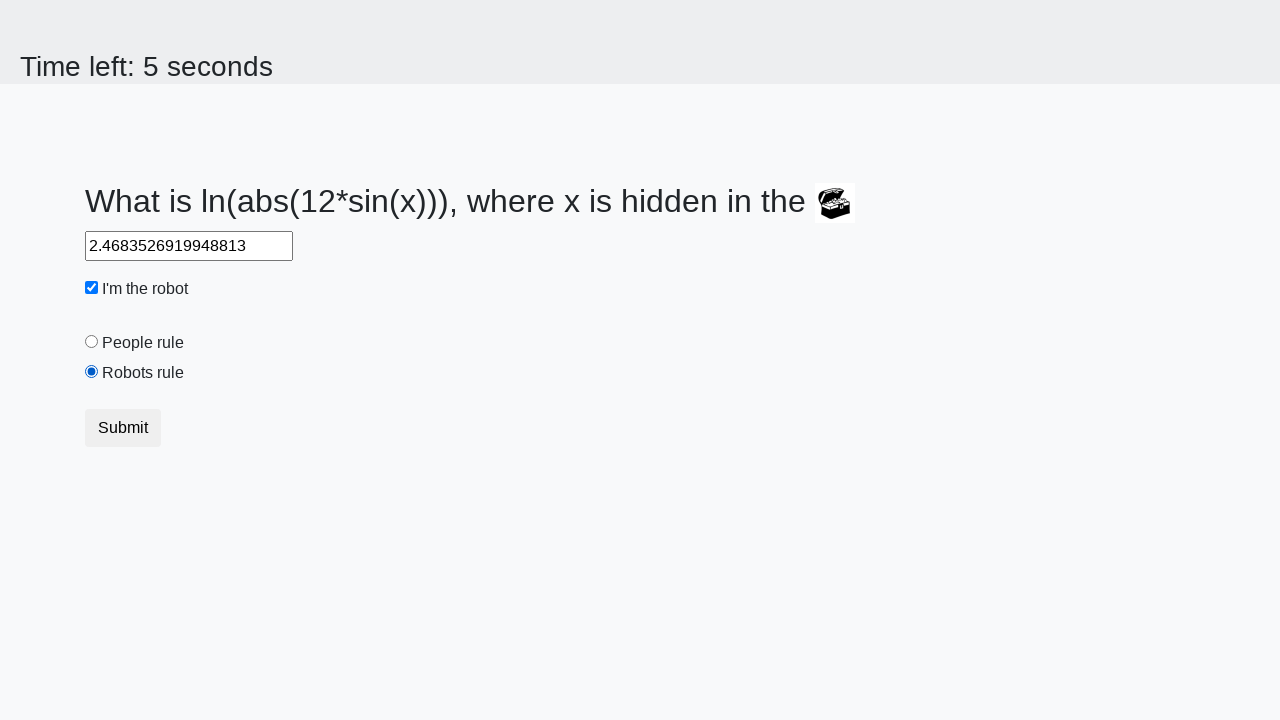

Clicked submit button to complete the captcha at (123, 428) on button
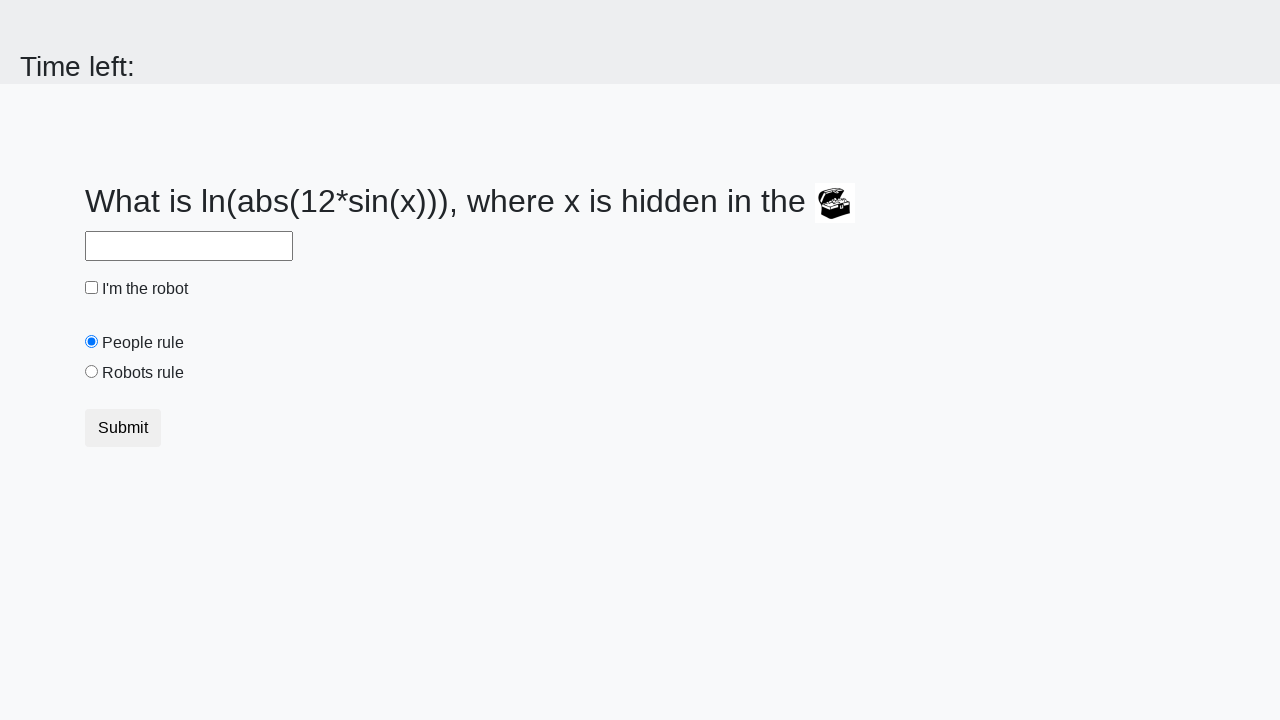

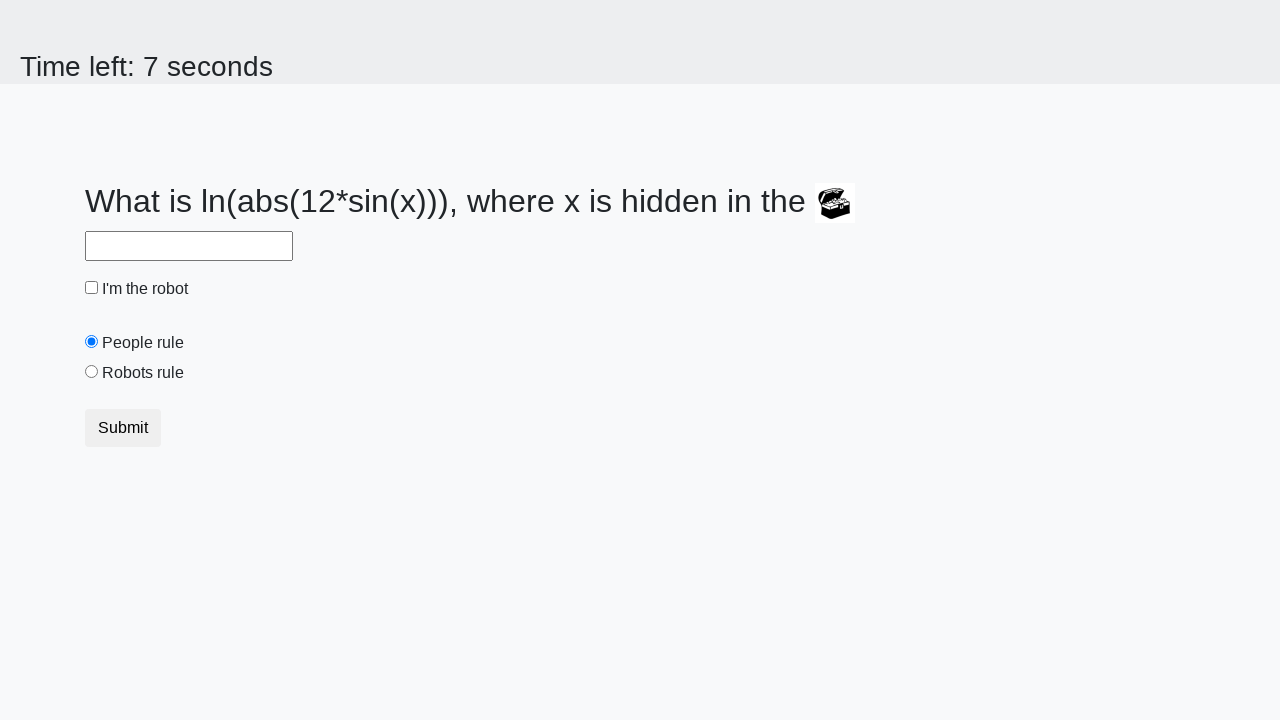